Navigates to a football statistics page and clicks the "All matches" button to load the complete match data table, then verifies the table rows are displayed.

Starting URL: https://www.adamchoi.co.uk/overs/detailed

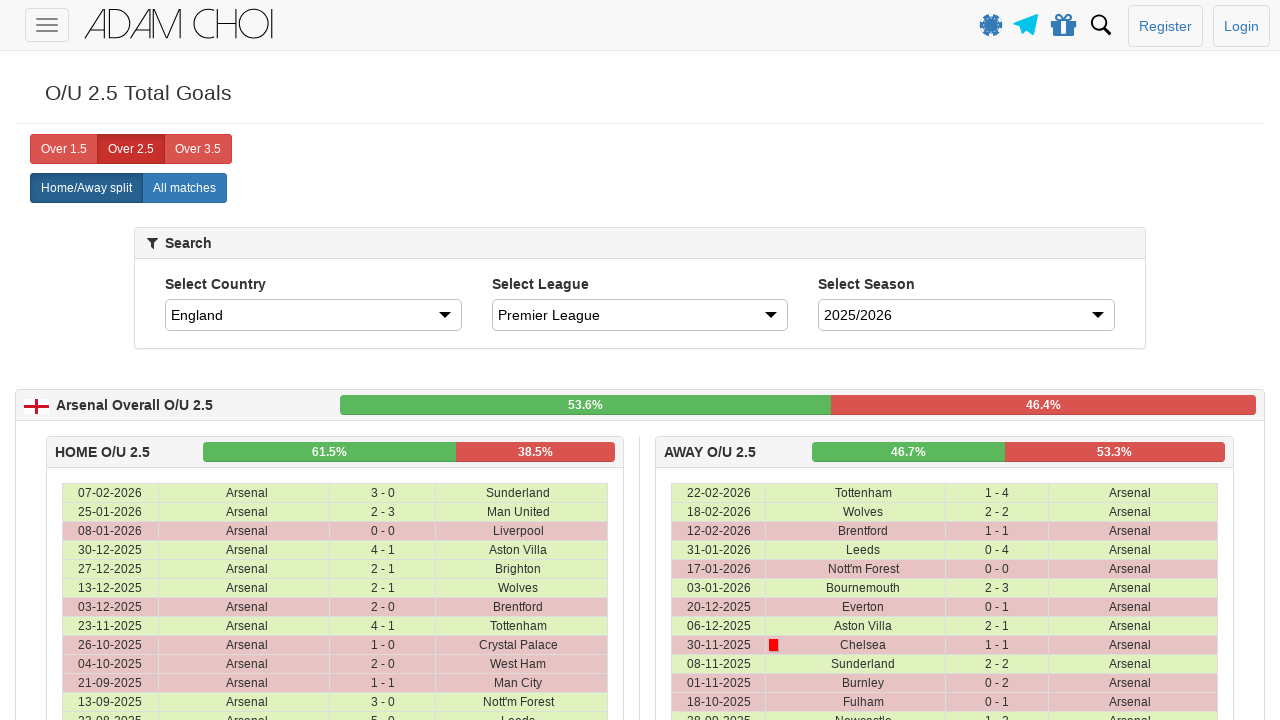

Clicked the 'All matches' button to load complete match data table at (184, 188) on xpath=//label[@analytics-event="All matches"]
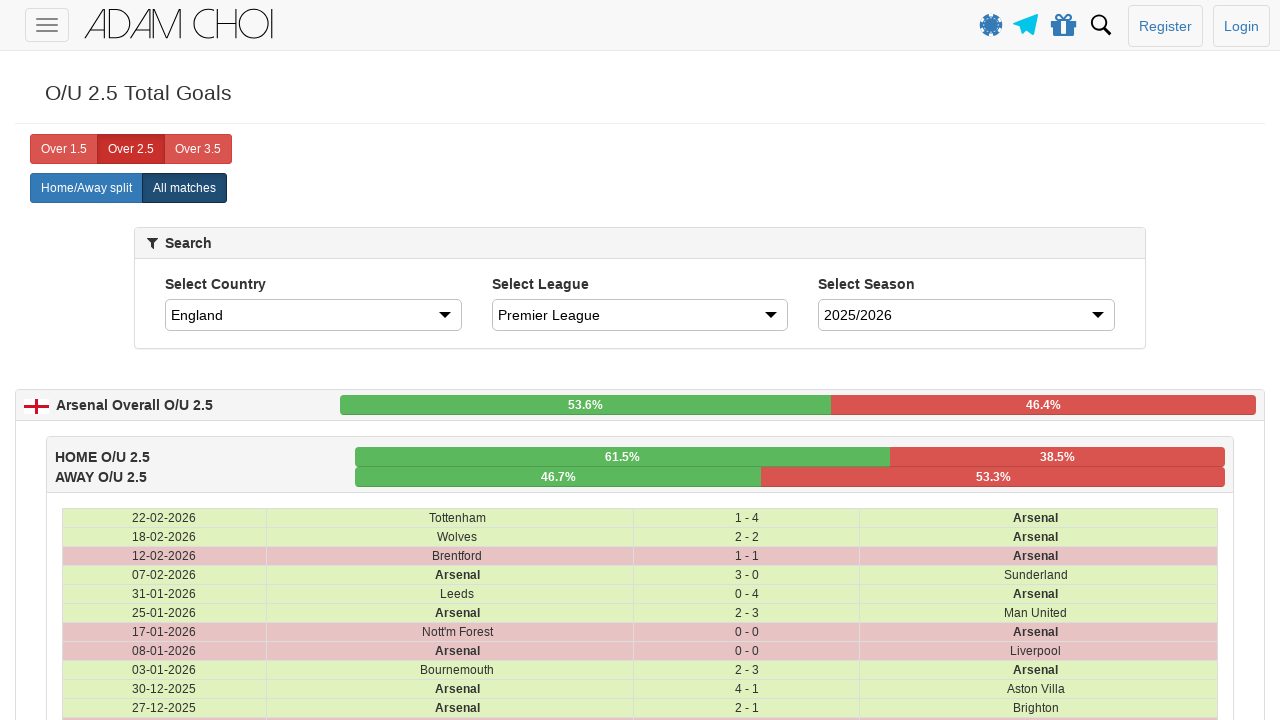

Table rows loaded successfully
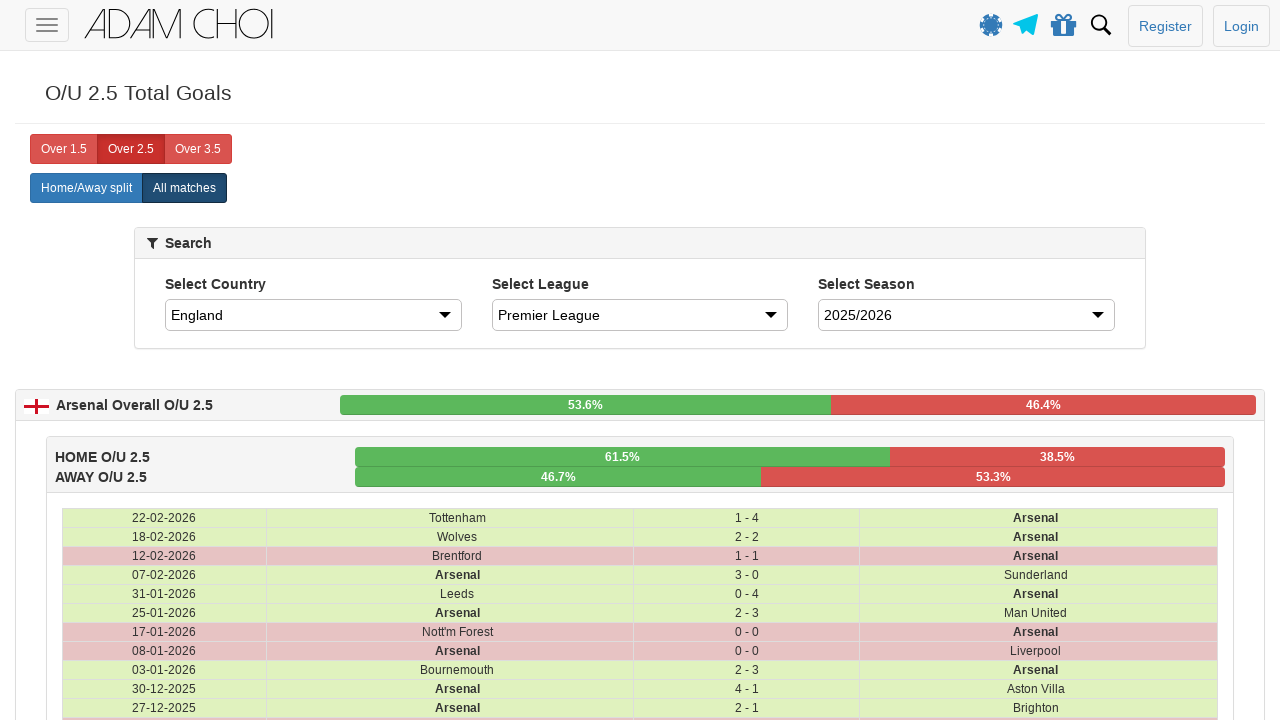

Verified match data is displayed in table cells
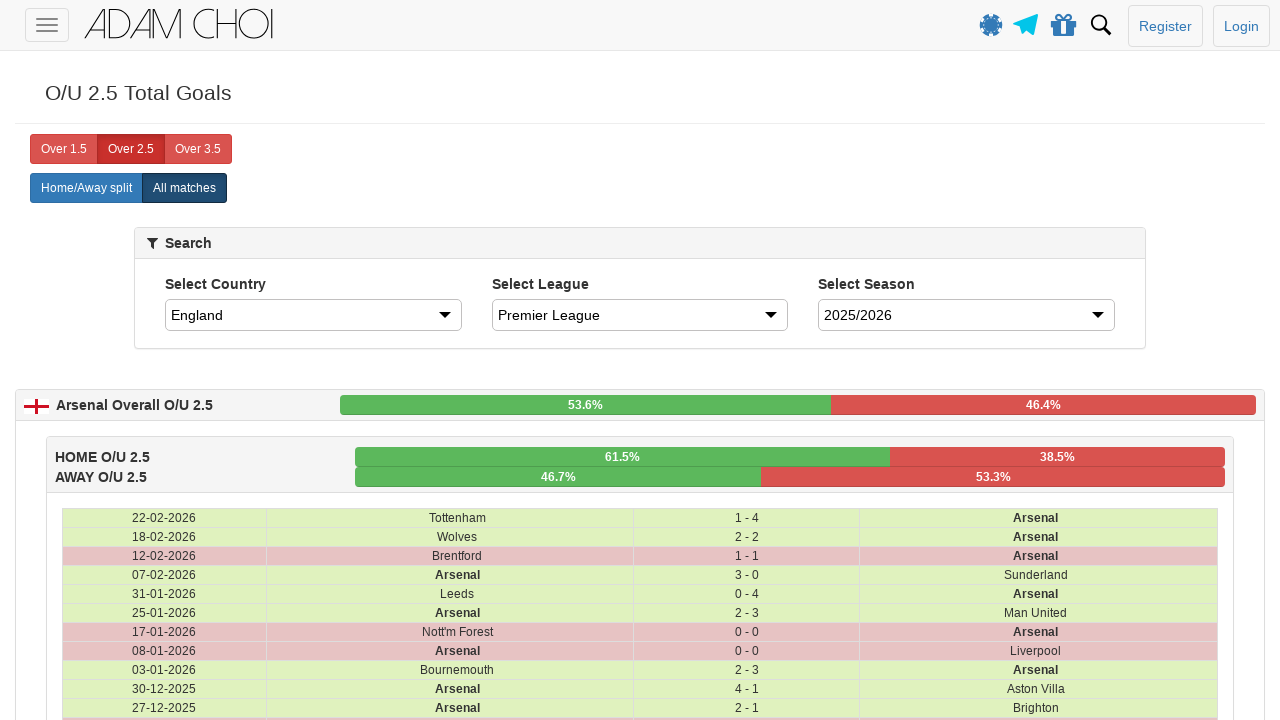

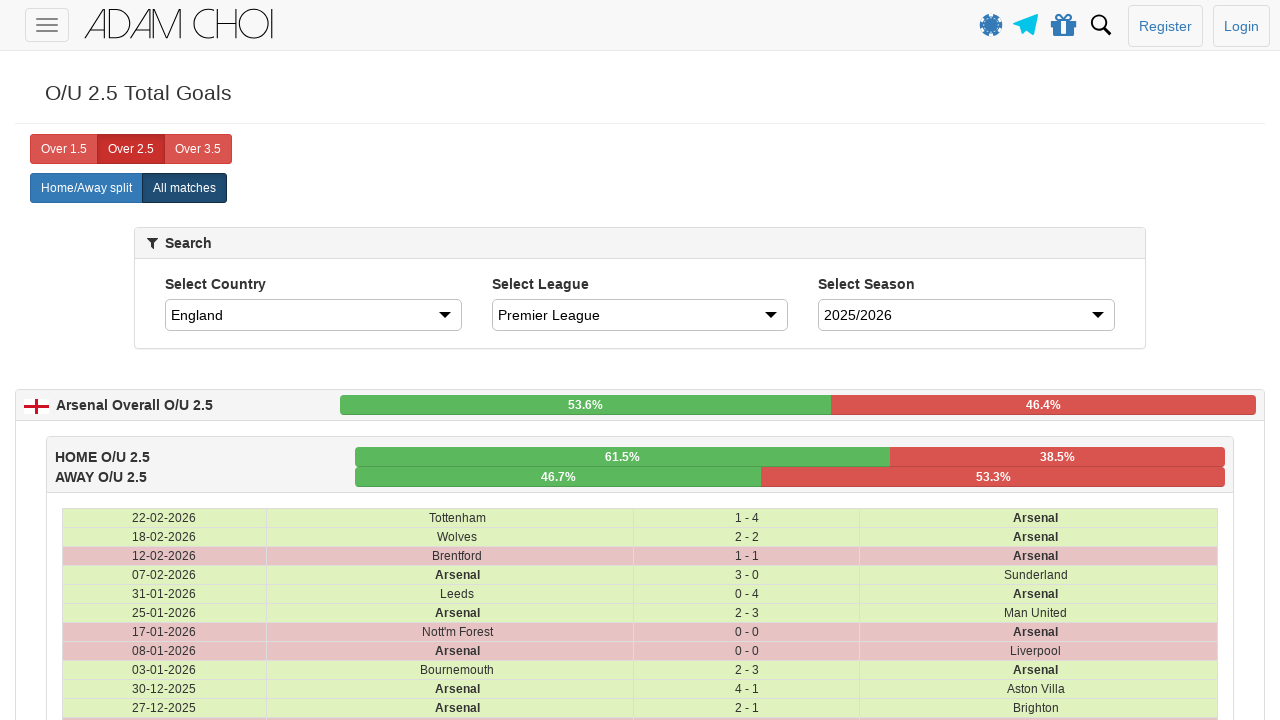